Tests dropdown selection and form submission on Selenium web form page, then verifies the success message.

Starting URL: https://www.selenium.dev/selenium/web/web-form.html

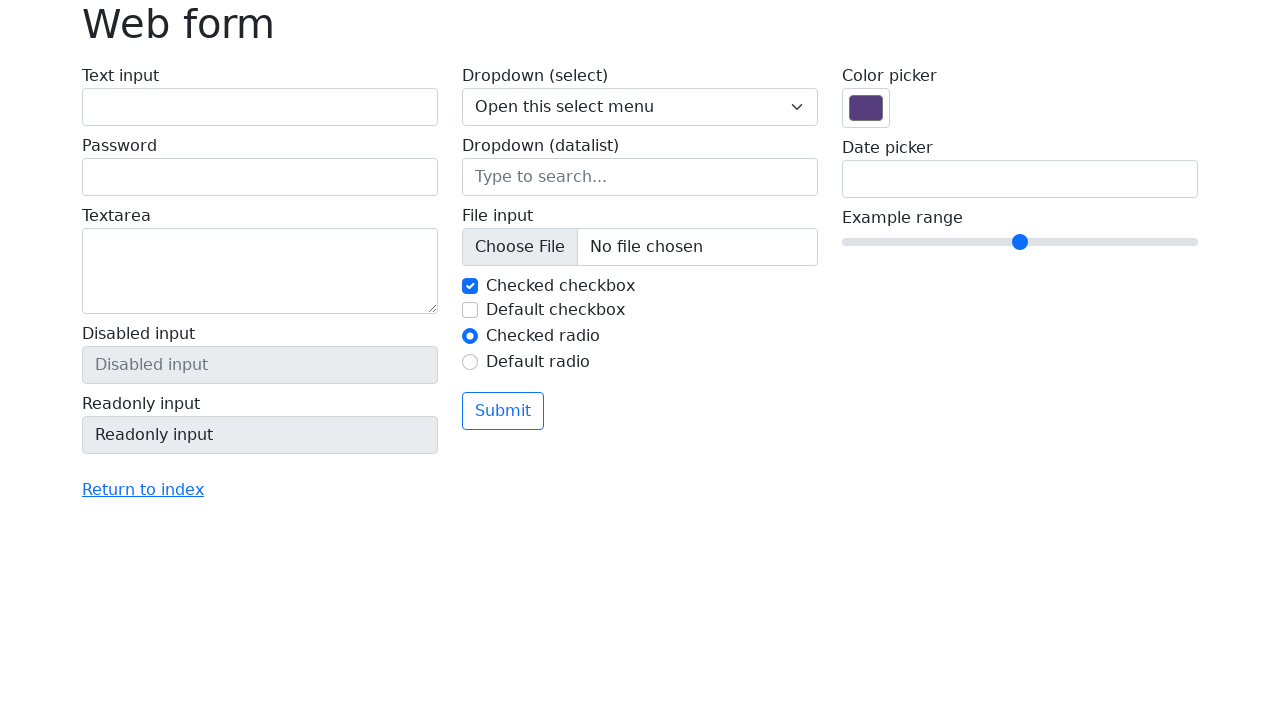

Clicked on the select dropdown at (640, 107) on select[name='my-select']
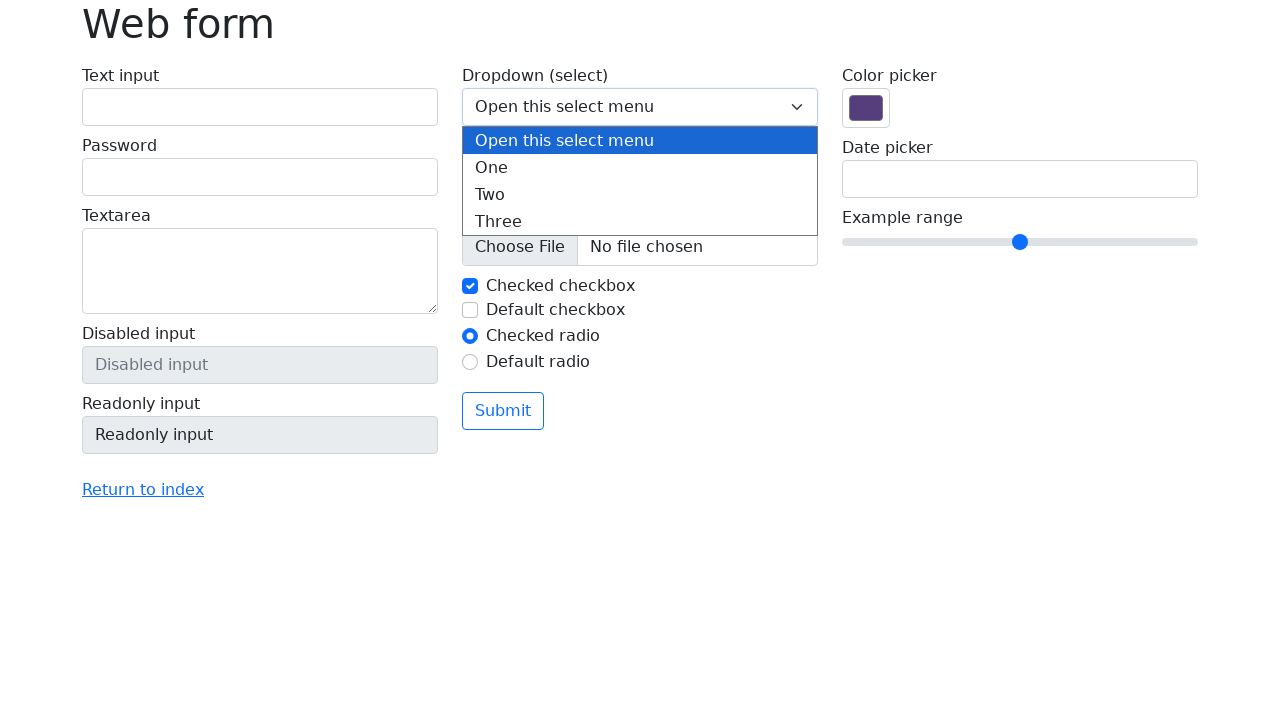

Selected option with value 2 from dropdown on select[name='my-select']
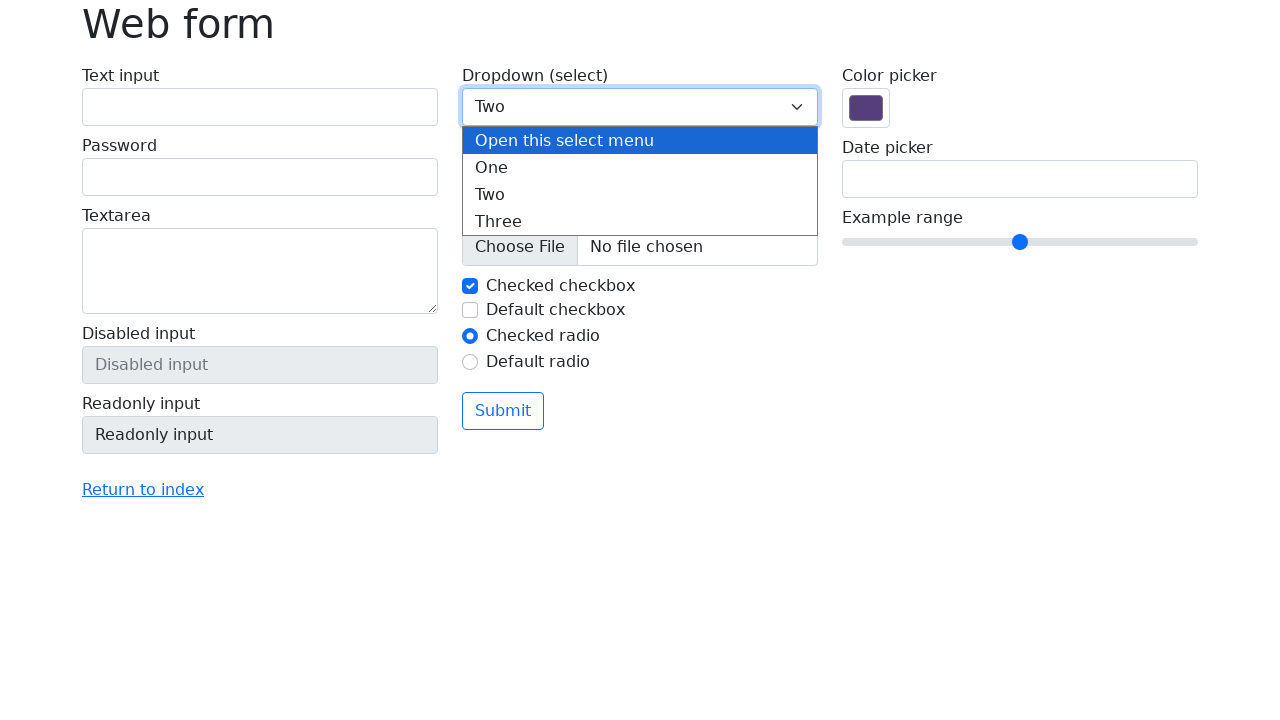

Clicked submit button to submit form at (503, 411) on button[type='submit']
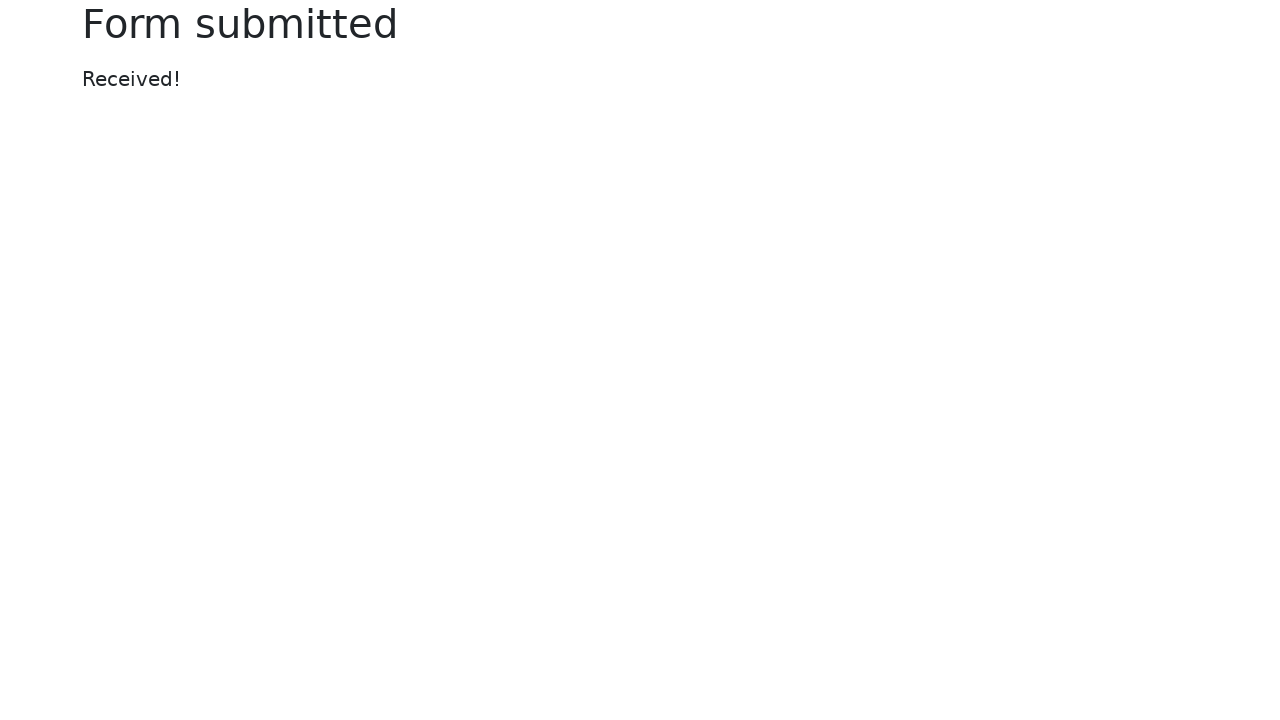

Success message appeared on the page
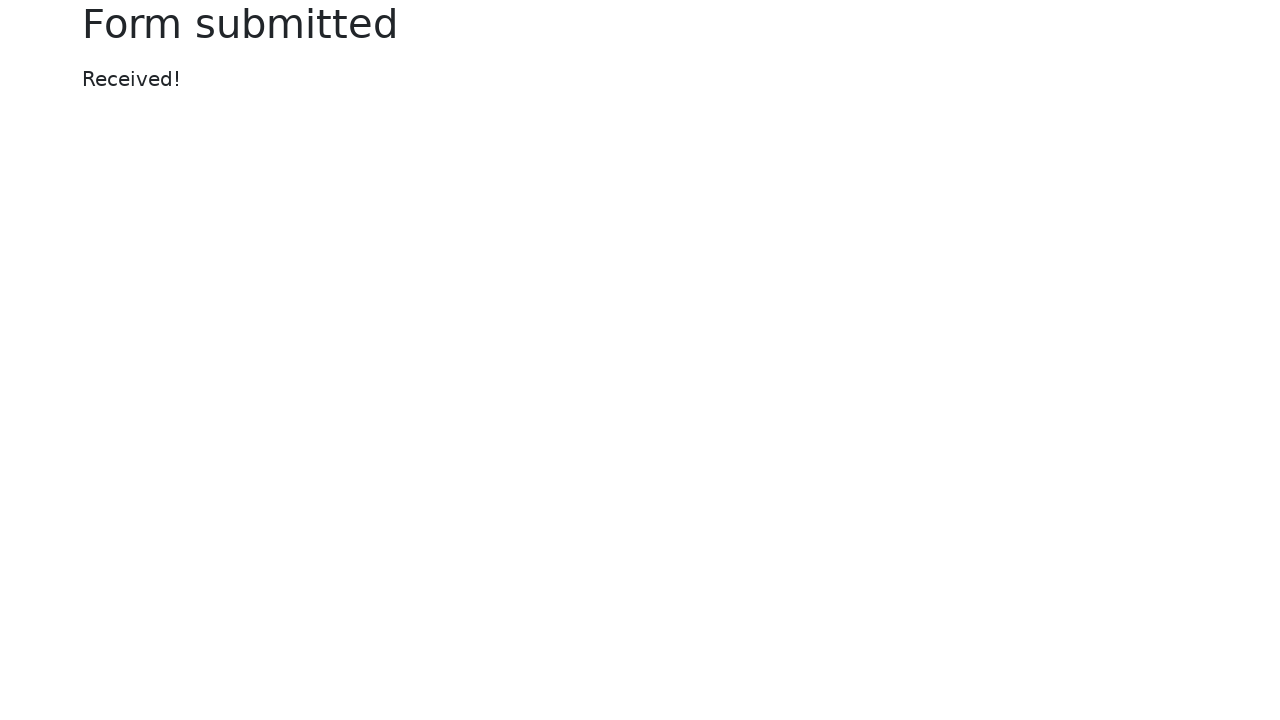

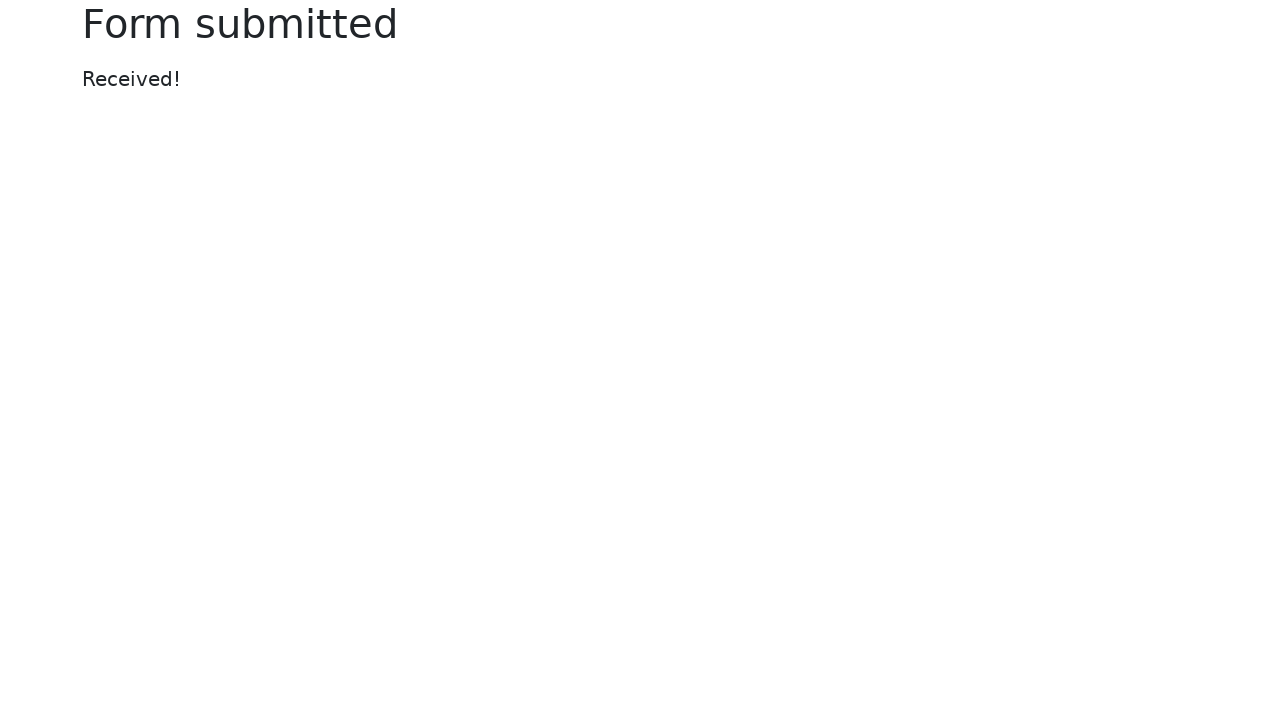